Tests opting out of A/B tests by first visiting the main site, adding an opt-out cookie, then navigating to the A/B test page to verify the opt-out is active.

Starting URL: http://the-internet.herokuapp.com

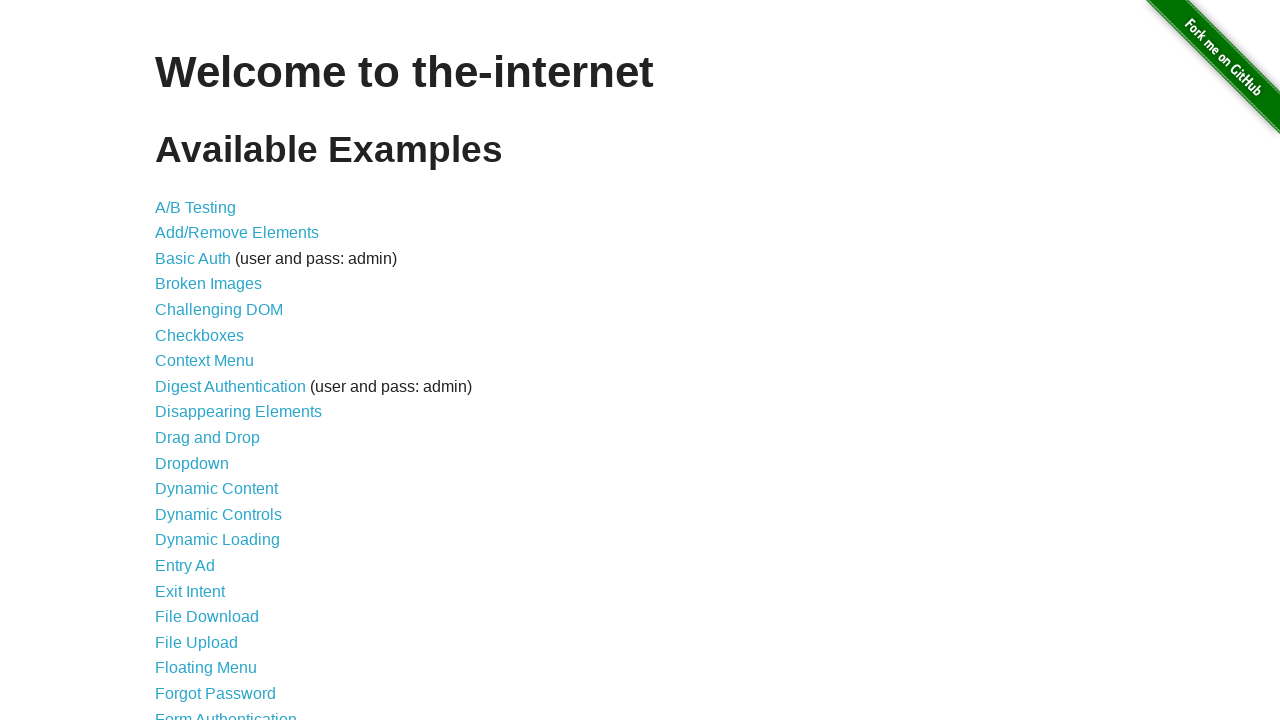

Added optimizelyOptOut cookie to opt out of A/B tests
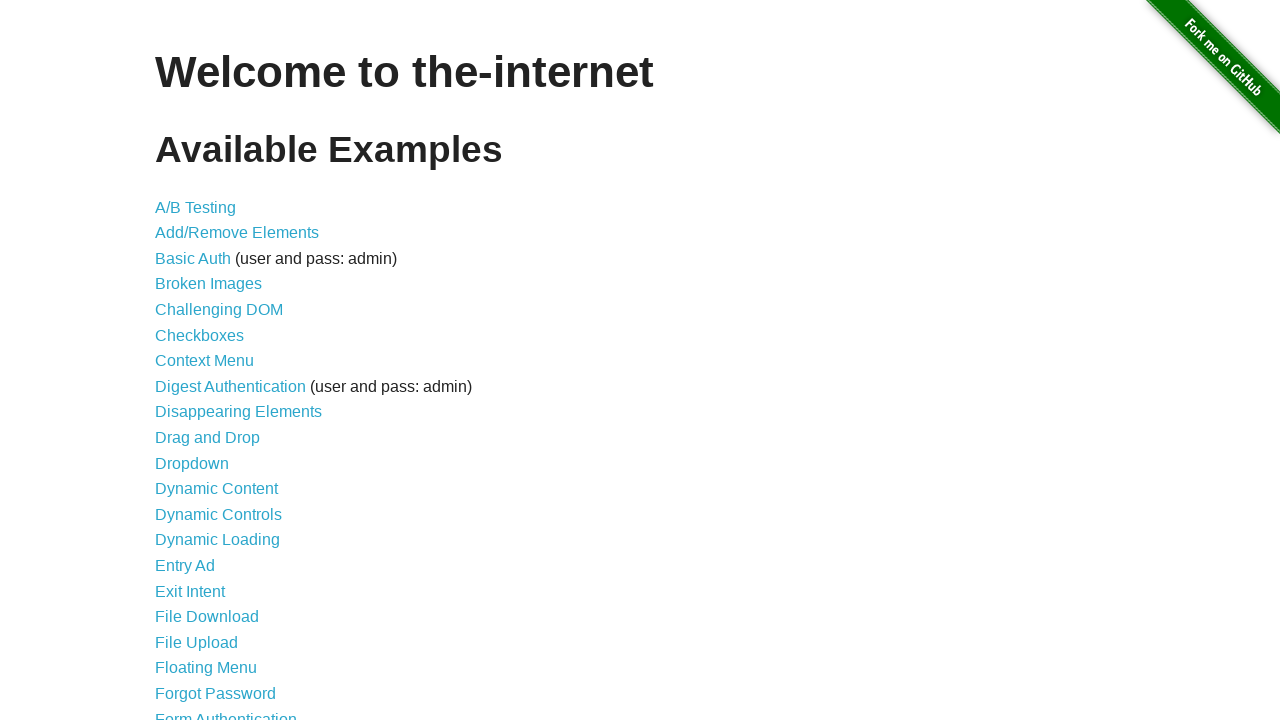

Navigated to A/B test page
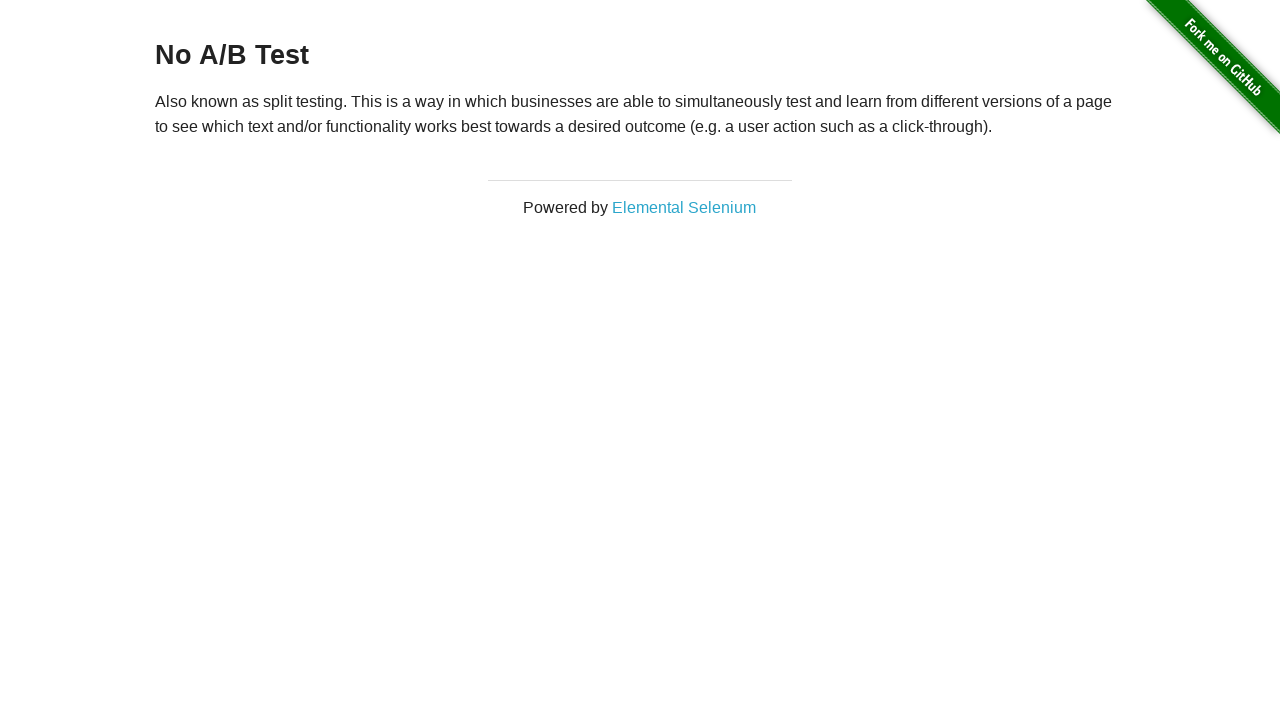

Located h3 heading element
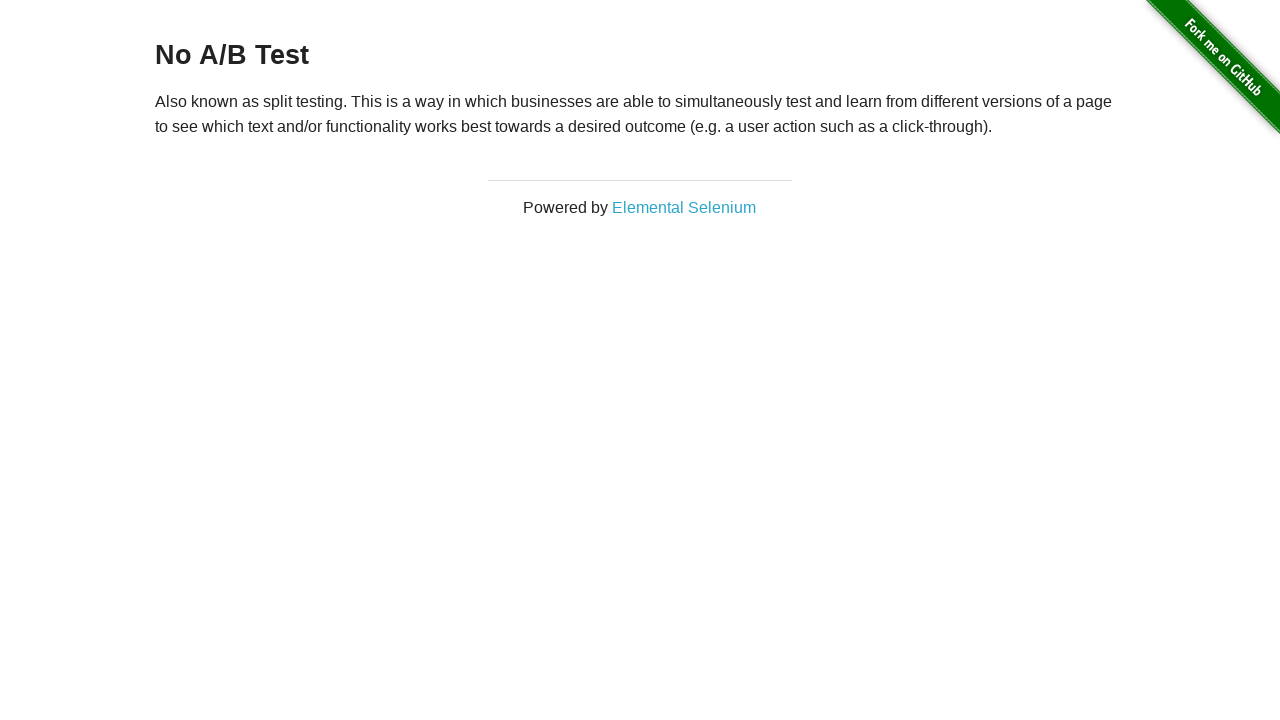

H3 heading element became visible
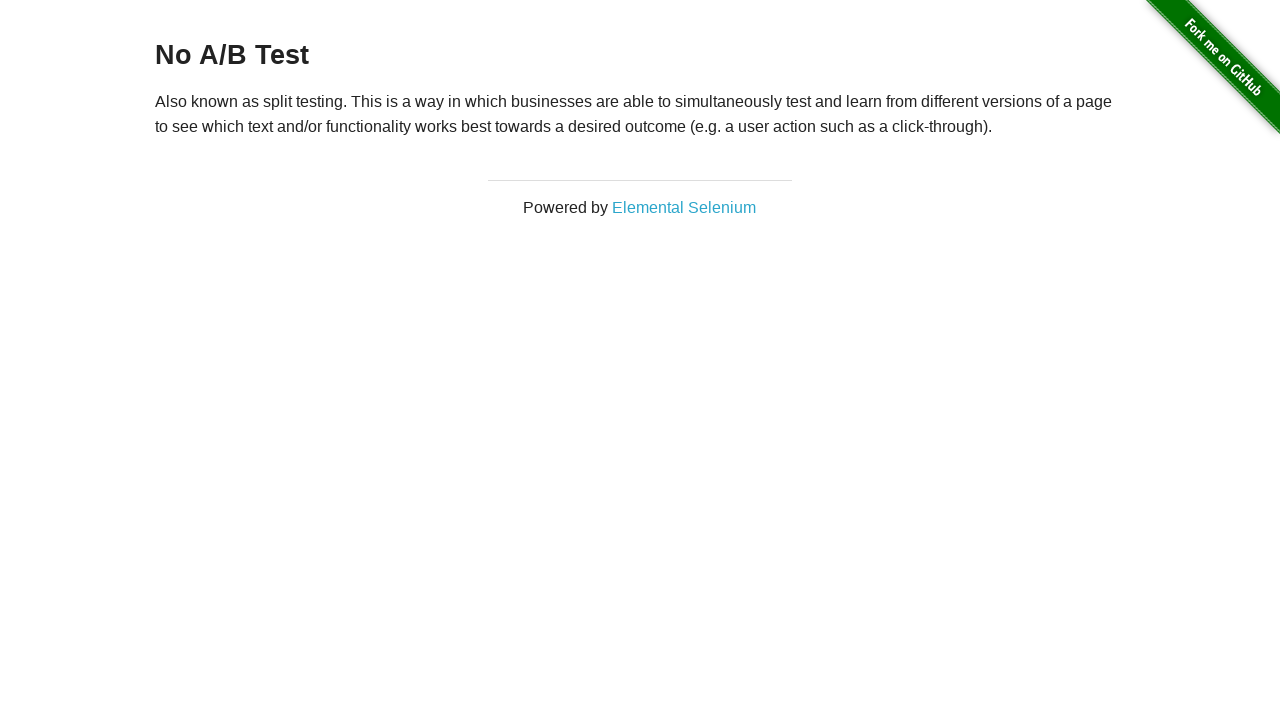

Retrieved heading text: 'No A/B Test'
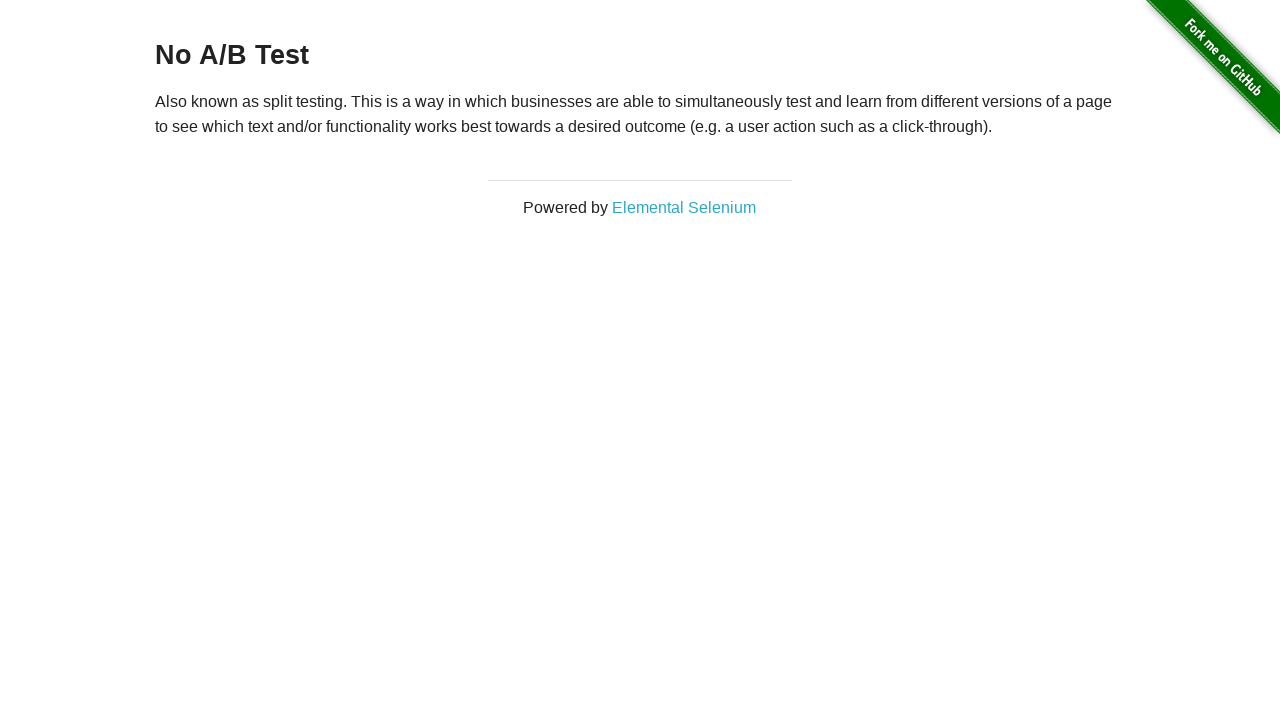

Assertion passed: heading text is 'No A/B Test' confirming opt-out is active
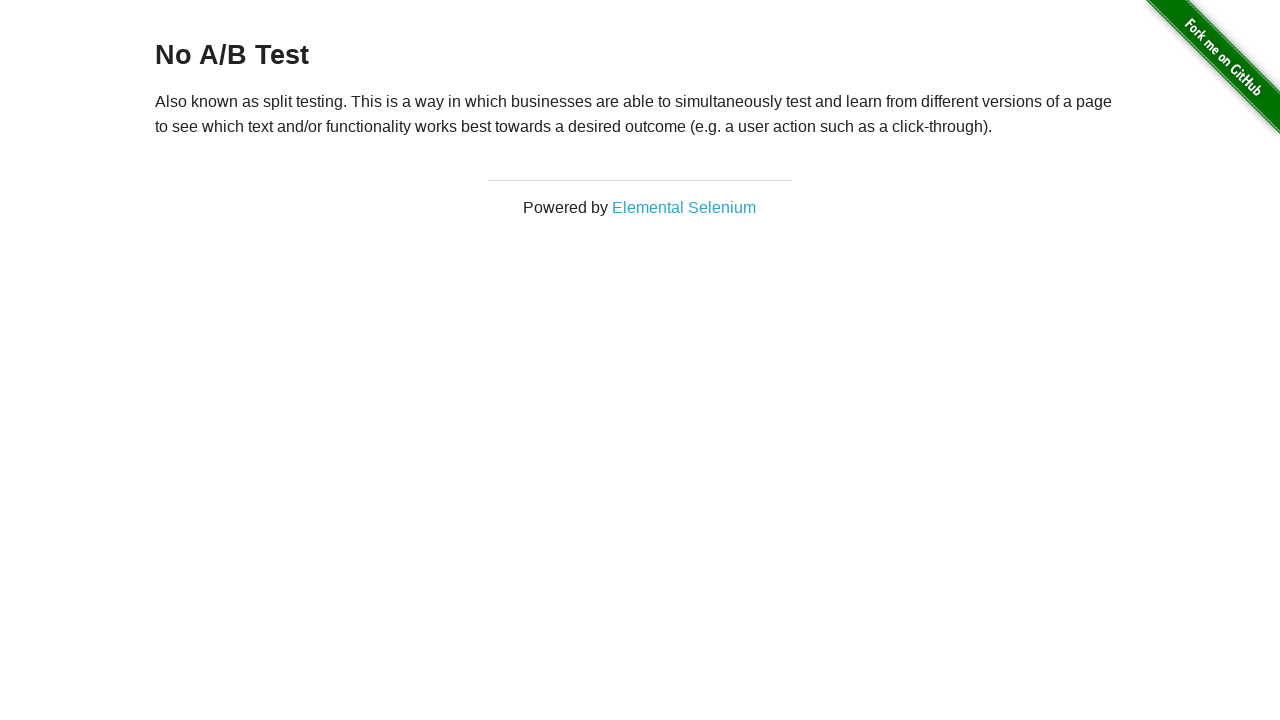

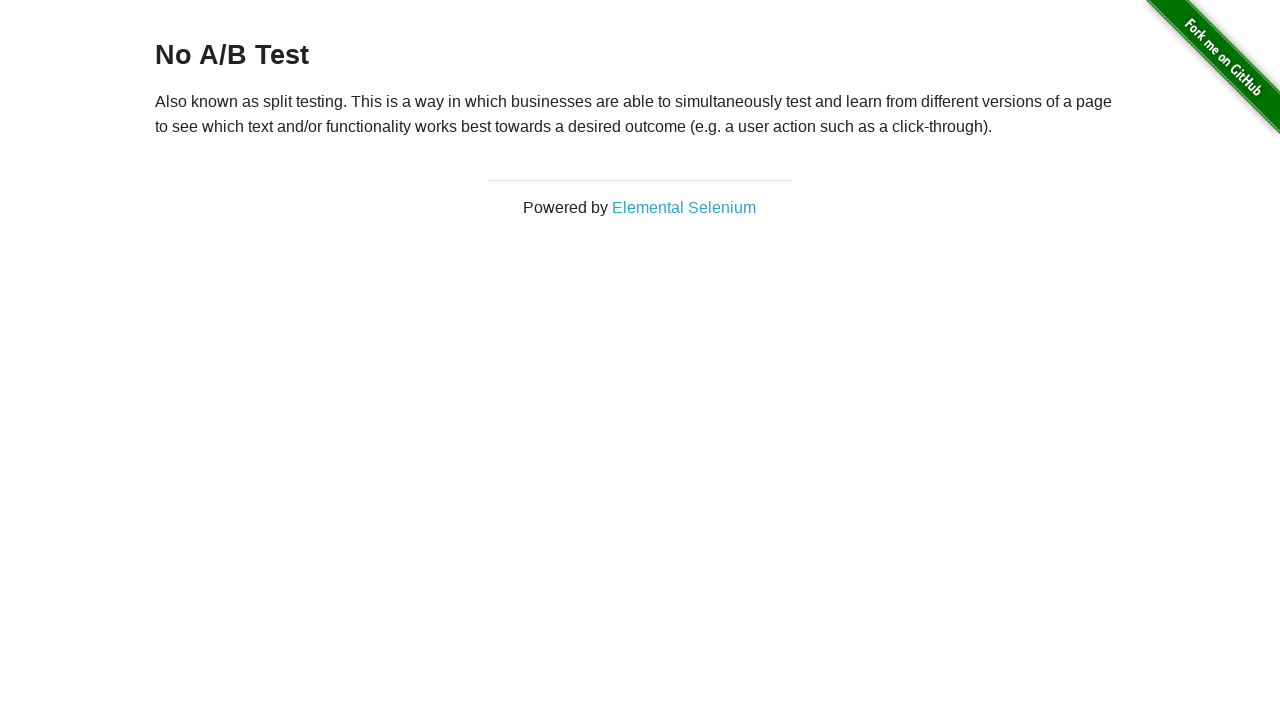